Tests iframe functionality by navigating between single and multiple nested iframes, entering text in input fields within iframes, and verifying the text was entered correctly.

Starting URL: http://demo.automationtesting.in/Frames.html

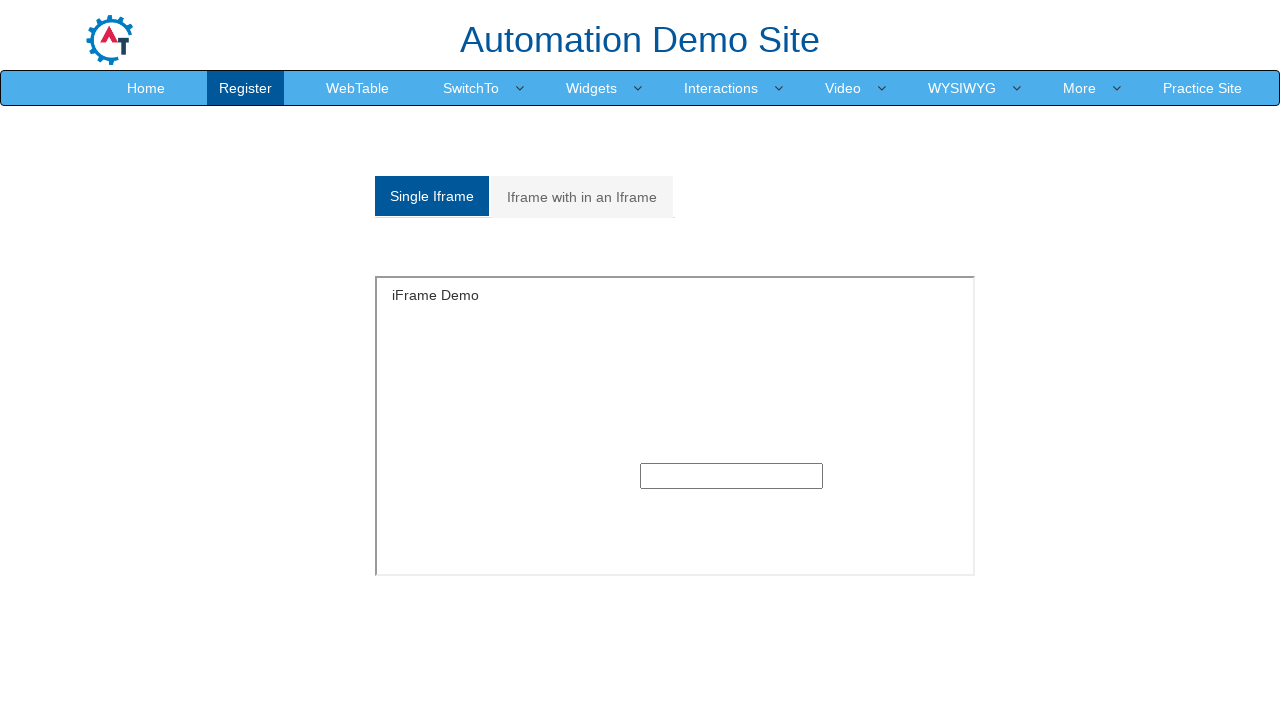

Page loaded with 'Frames' in title
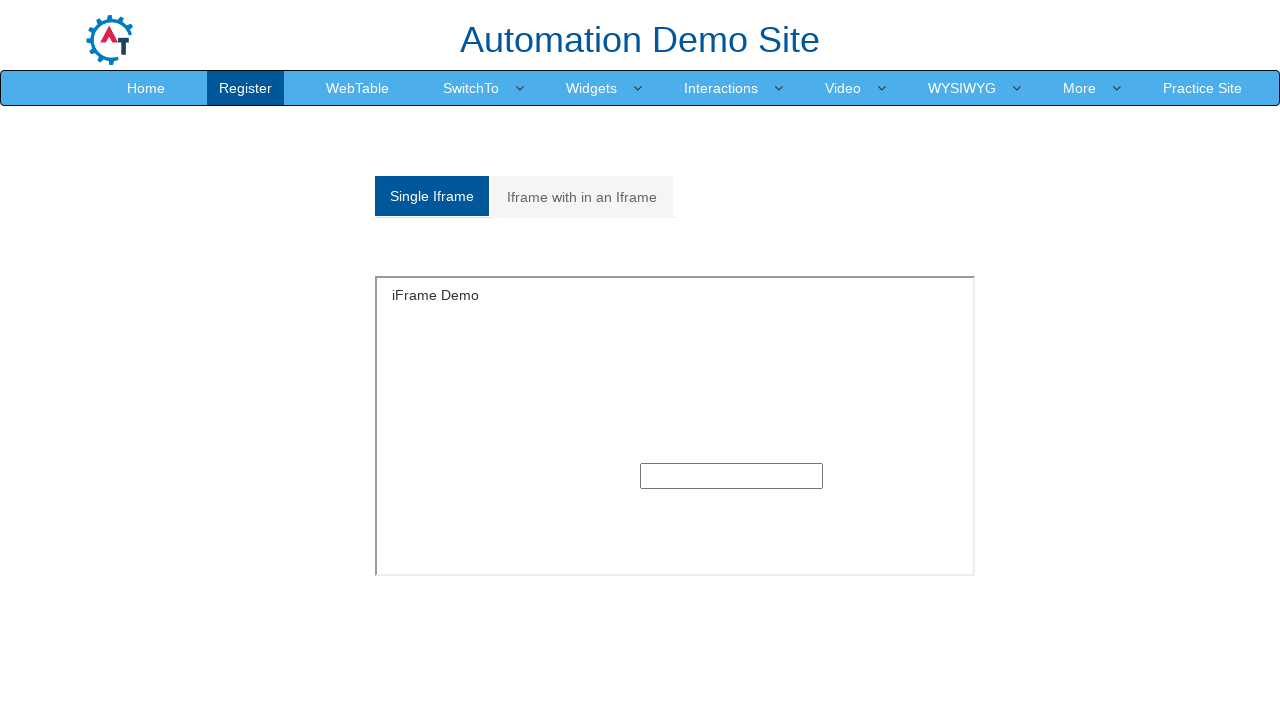

Clicked on 'Single iframe' button at (432, 196) on xpath=/html/body/section/div[1]/div/div/div/div[1]/div/ul/li[1]/a
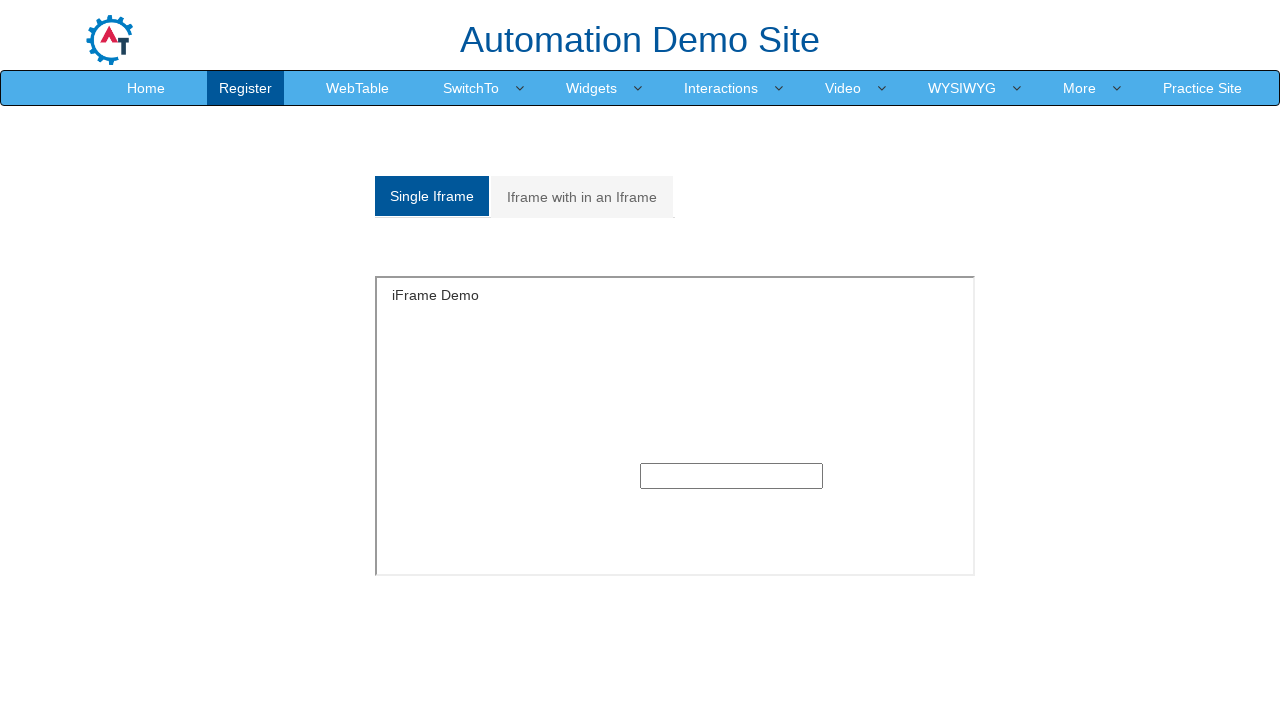

Entered 'single iframe' text in single iframe input field on #singleframe >> internal:control=enter-frame >> xpath=/html/body/section/div/div
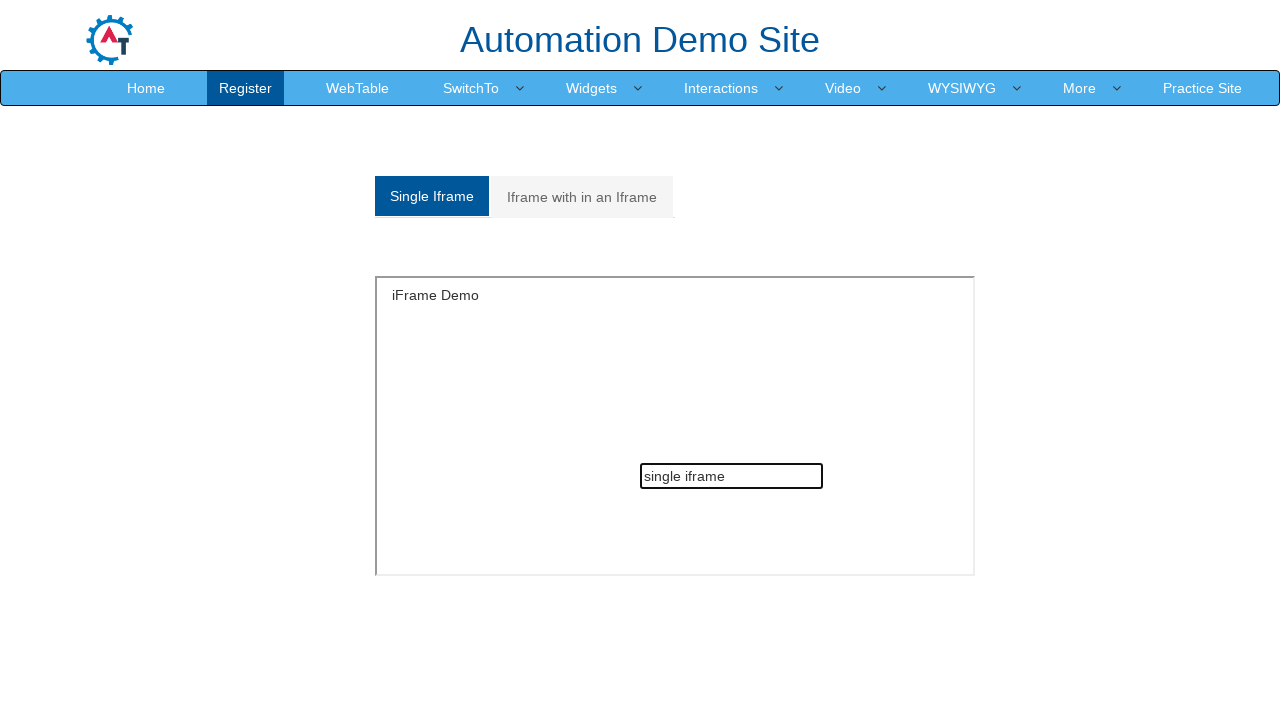

Waited 1000ms for single iframe input to register
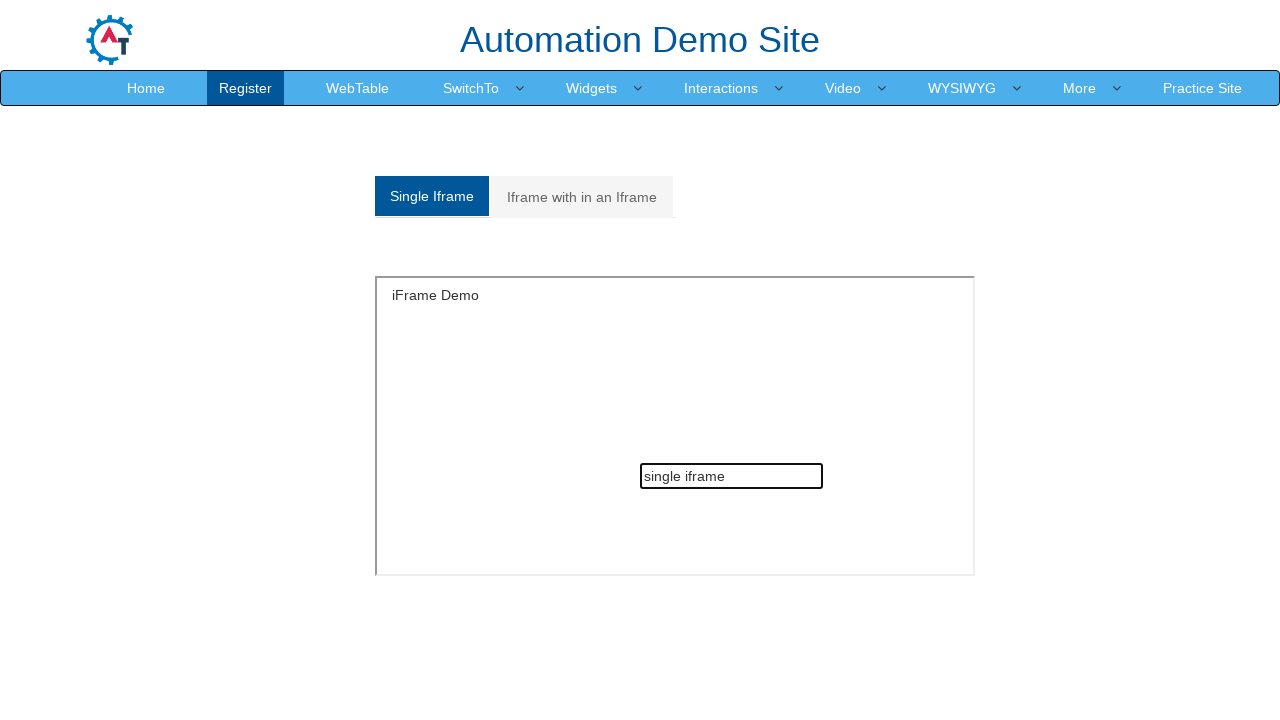

Clicked on 'Multiple iframes' button at (582, 197) on xpath=/html/body/section/div[1]/div/div/div/div[1]/div/ul/li[2]/a
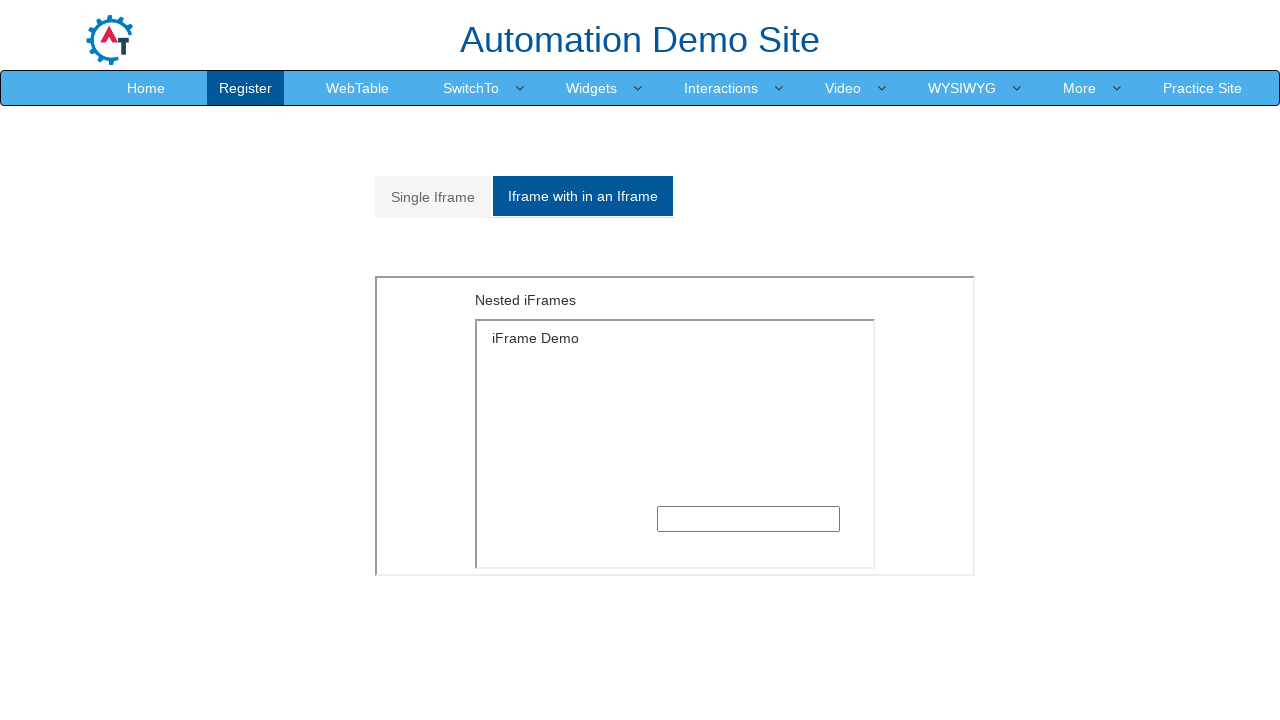

Located outer iframe for multiple iframes section
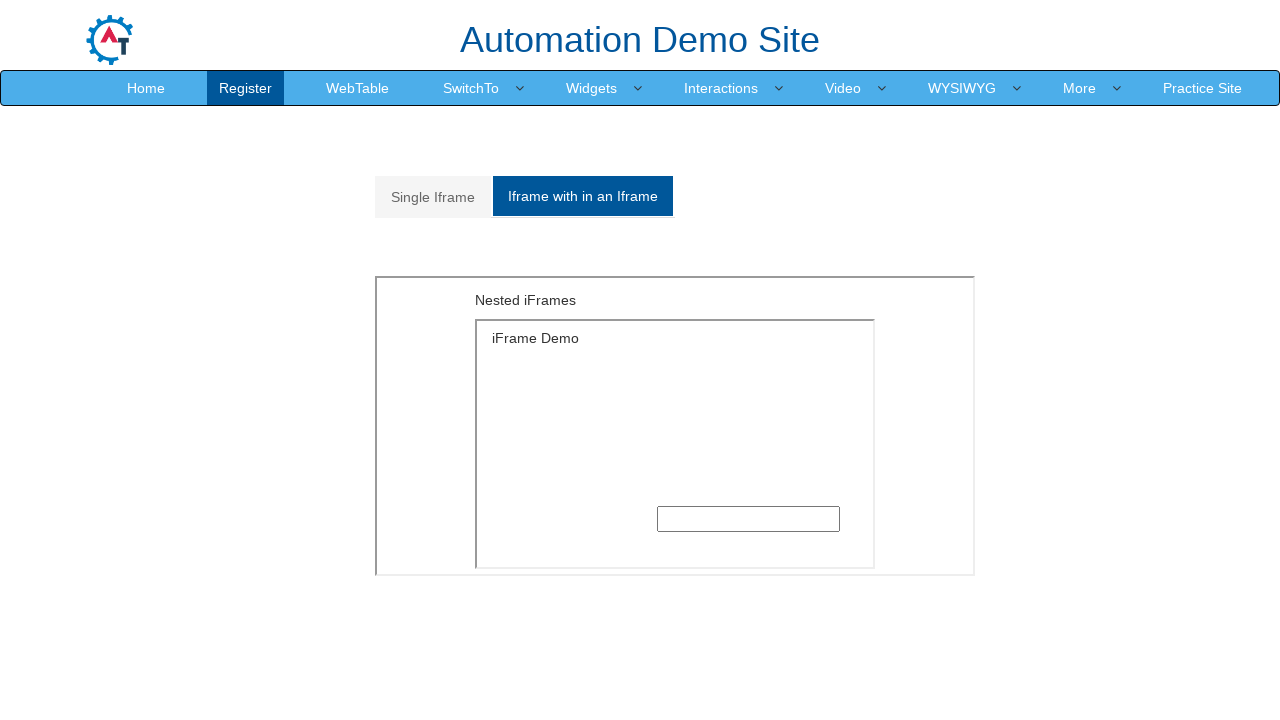

Located inner iframe within outer iframe
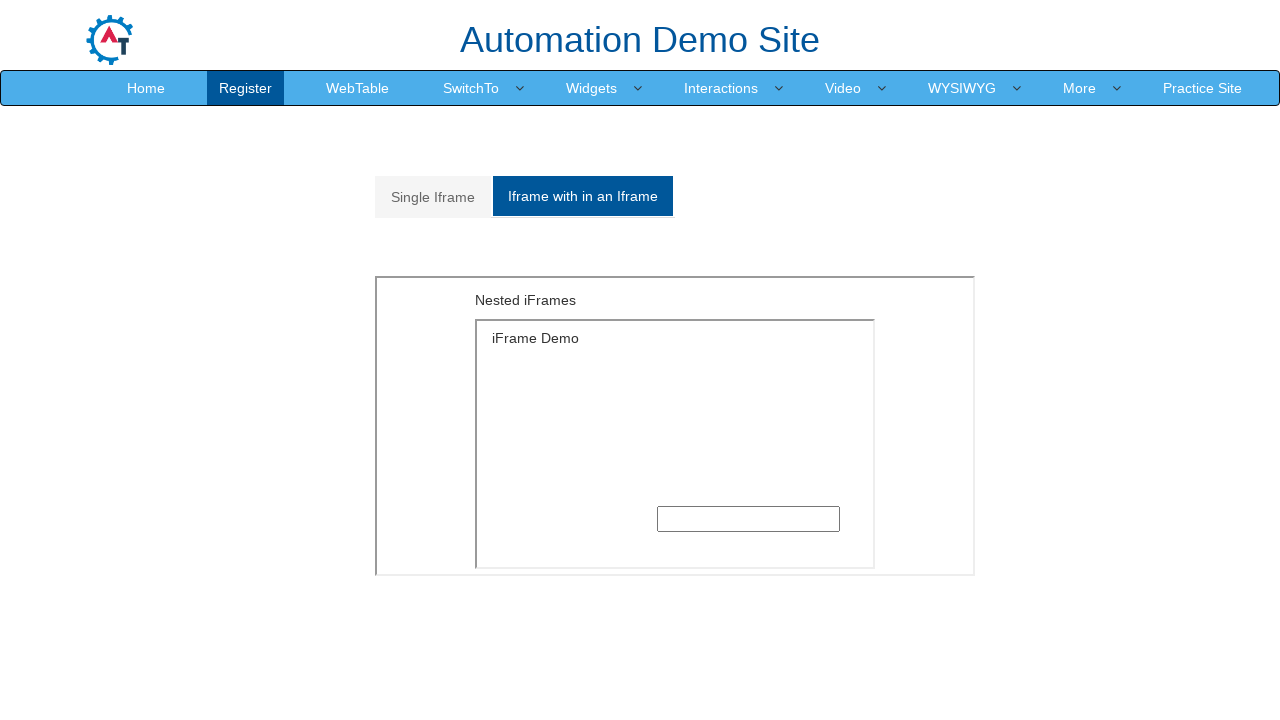

Entered 'inner iframe' text in inner iframe input field on xpath=/html/body/section/div[1]/div/div/div/div[2]/div[2]/iframe >> internal:con
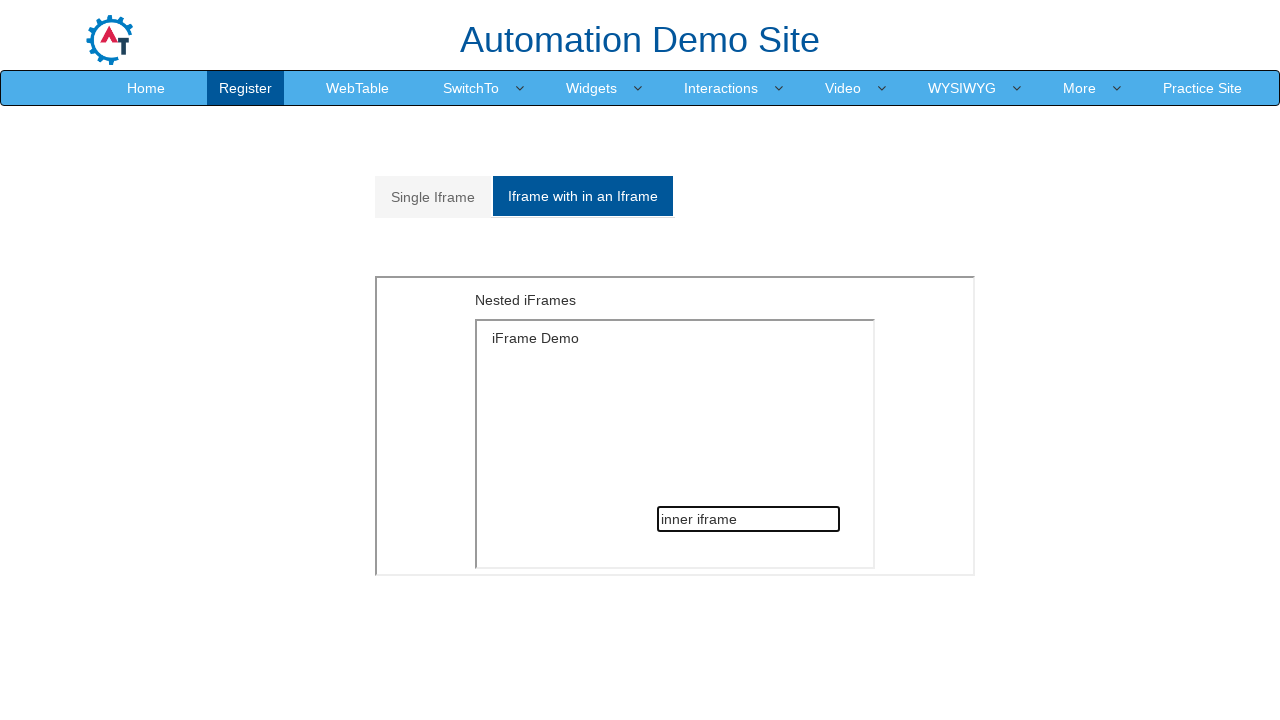

Waited 1000ms for inner iframe input to register
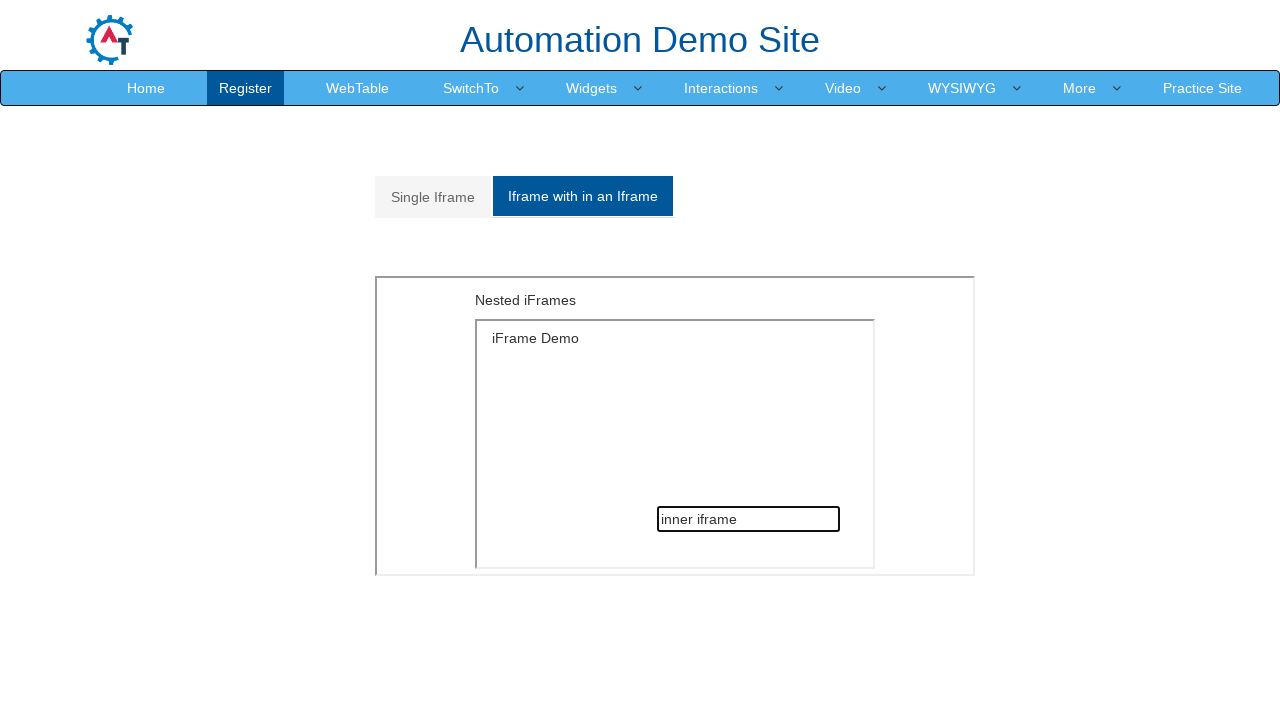

Clicked 'Single iframe' button to navigate back at (433, 197) on xpath=/html/body/section/div[1]/div/div/div/div[1]/div/ul/li[1]/a
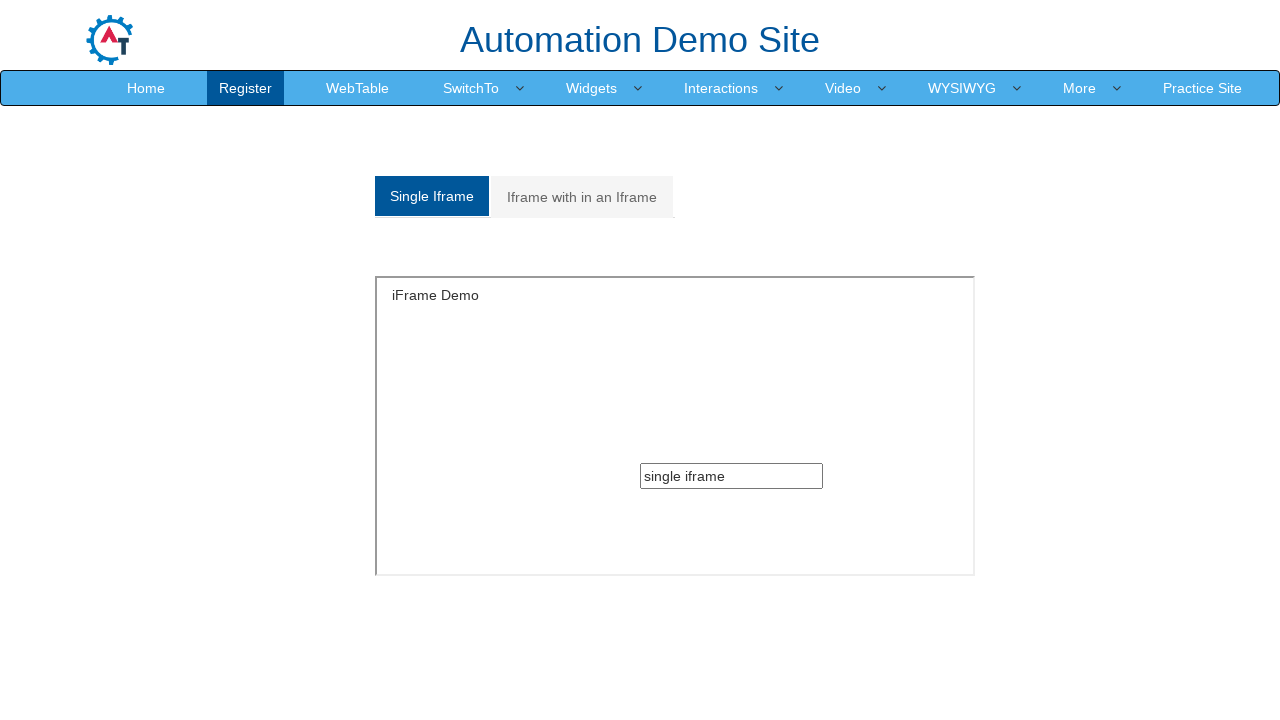

Waited 1000ms after navigating back to single iframe
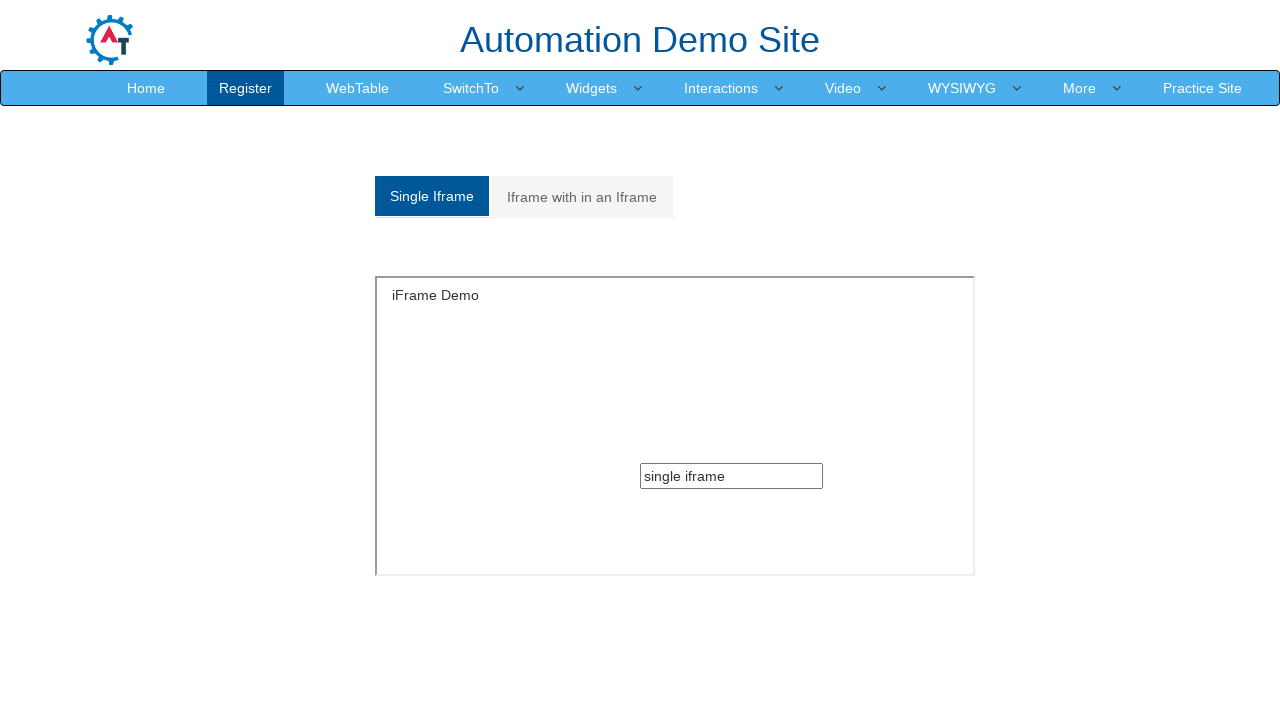

Clicked 'Multiple iframes' button to navigate forward at (582, 197) on xpath=/html/body/section/div[1]/div/div/div/div[1]/div/ul/li[2]/a
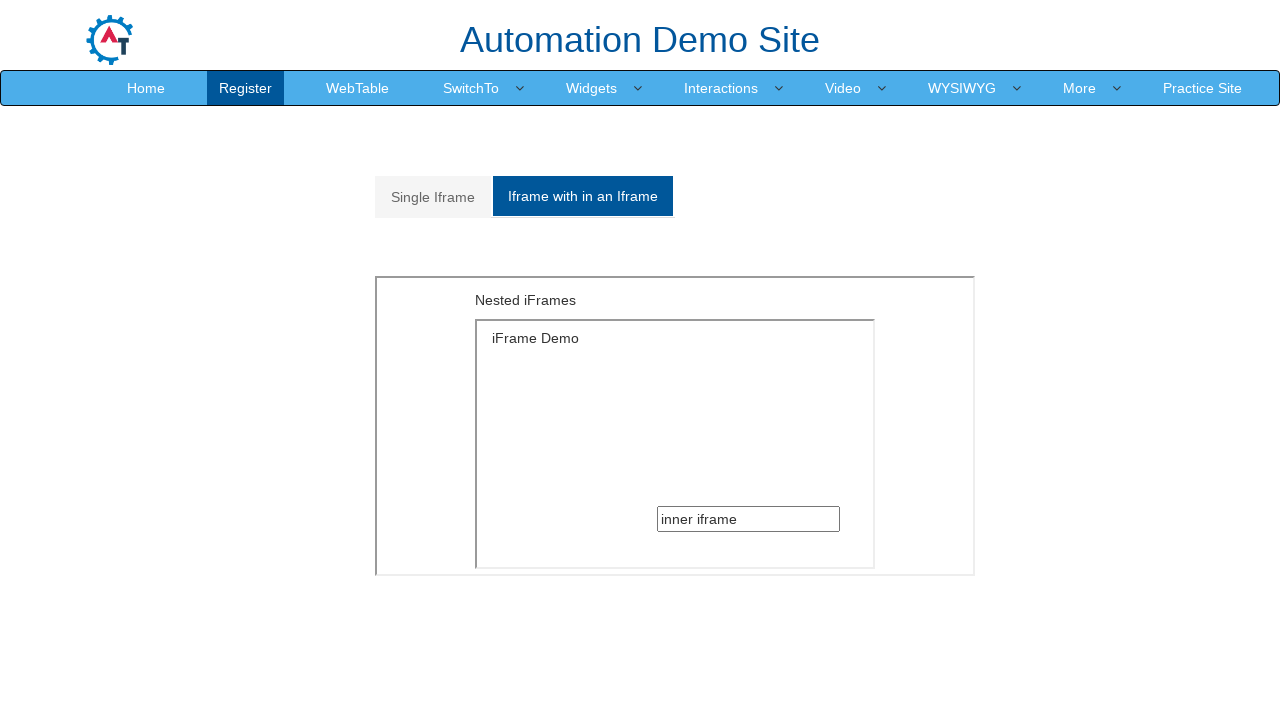

Waited 1000ms after navigating forward to multiple iframes
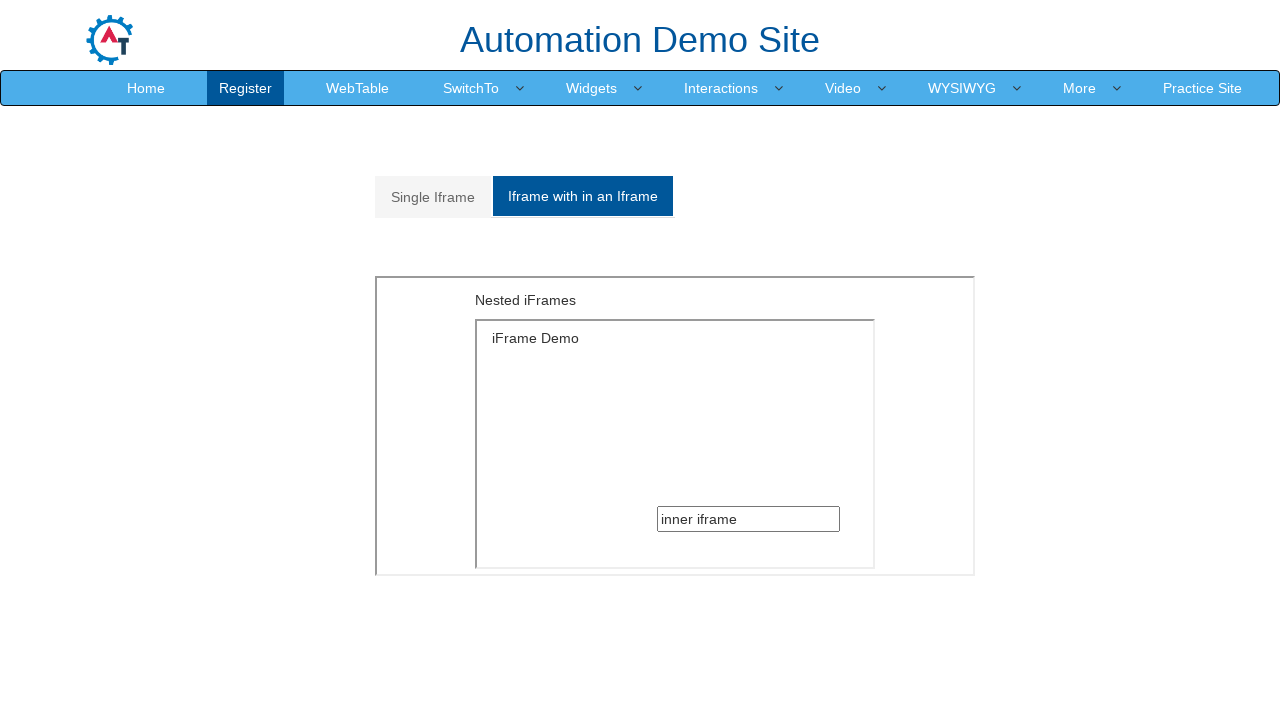

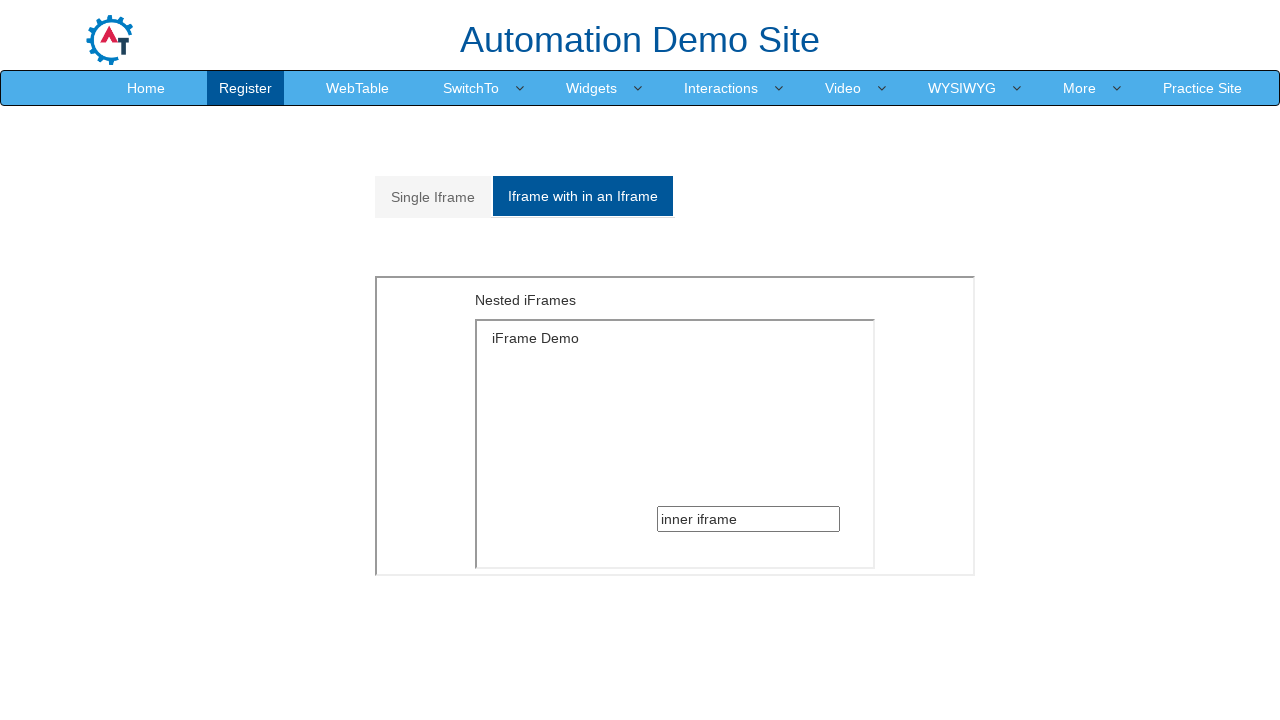